Tests registration form field validation by submitting an empty form and verifying that all required field error messages are displayed with the correct text and red color styling.

Starting URL: https://parabank.parasoft.com/parabank/register.htm

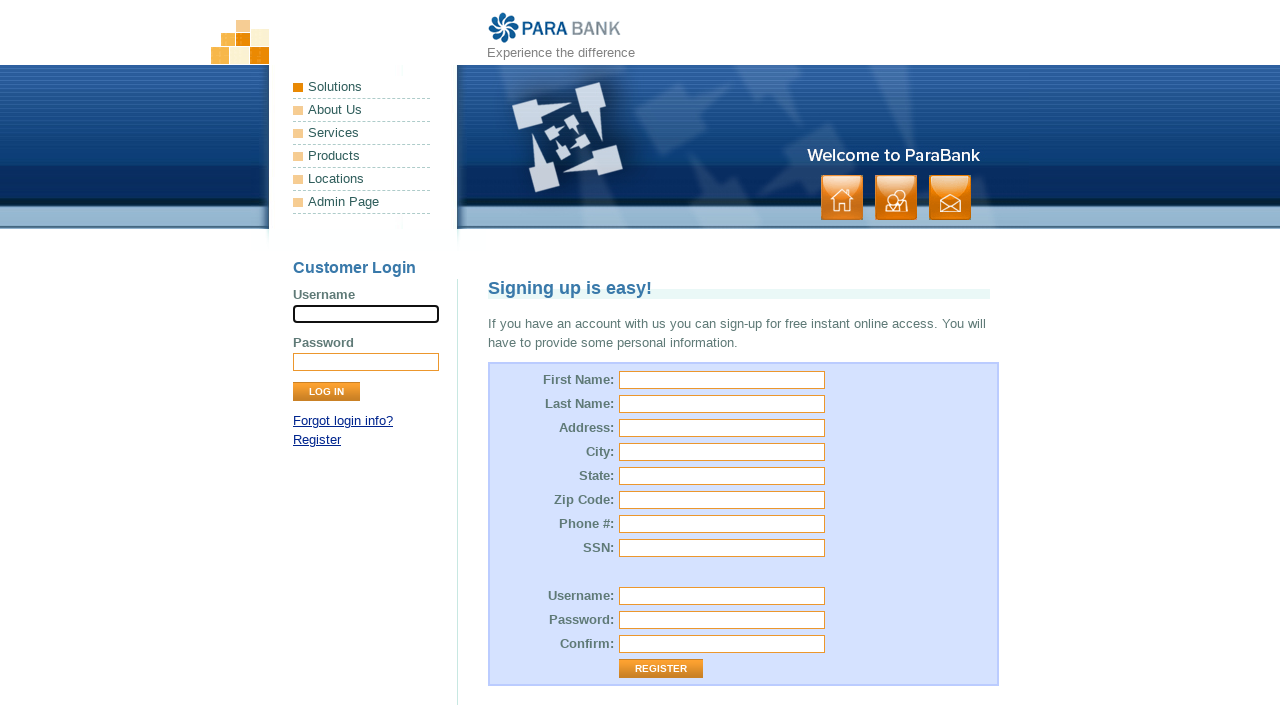

Clicked Register button without filling any fields at (661, 669) on input[value='Register']
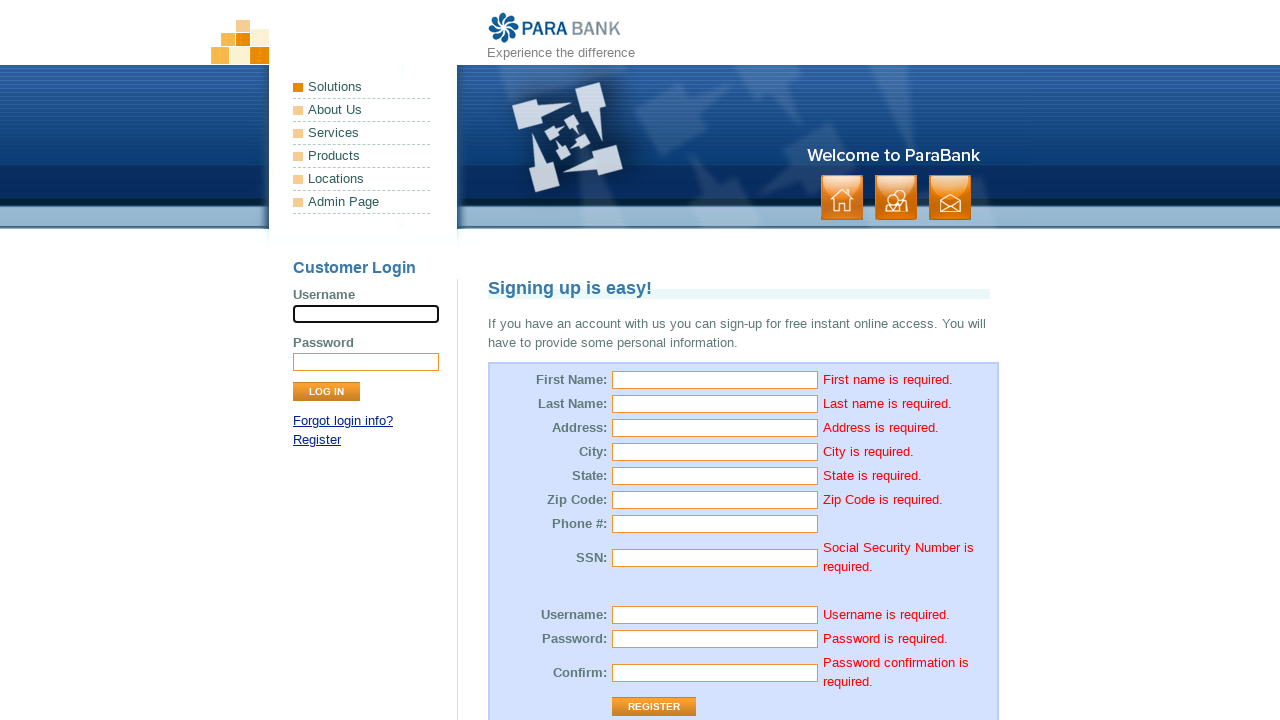

First name error message appeared
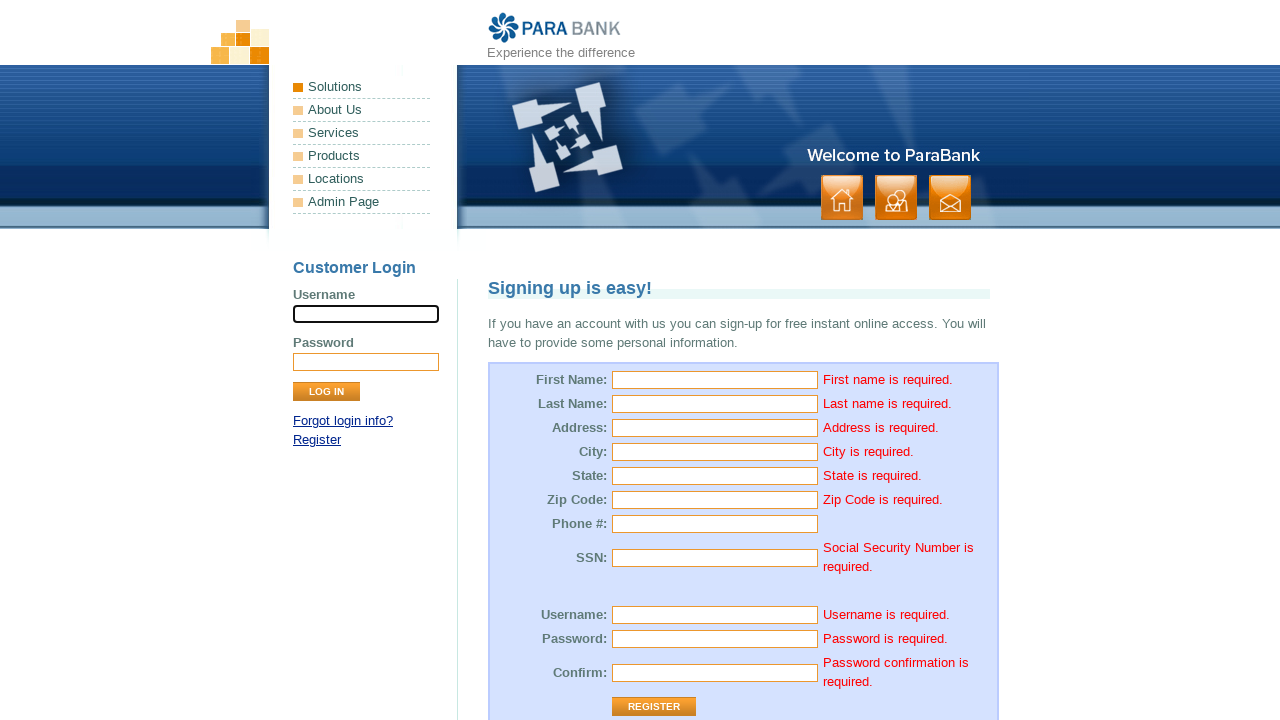

Last name error message appeared
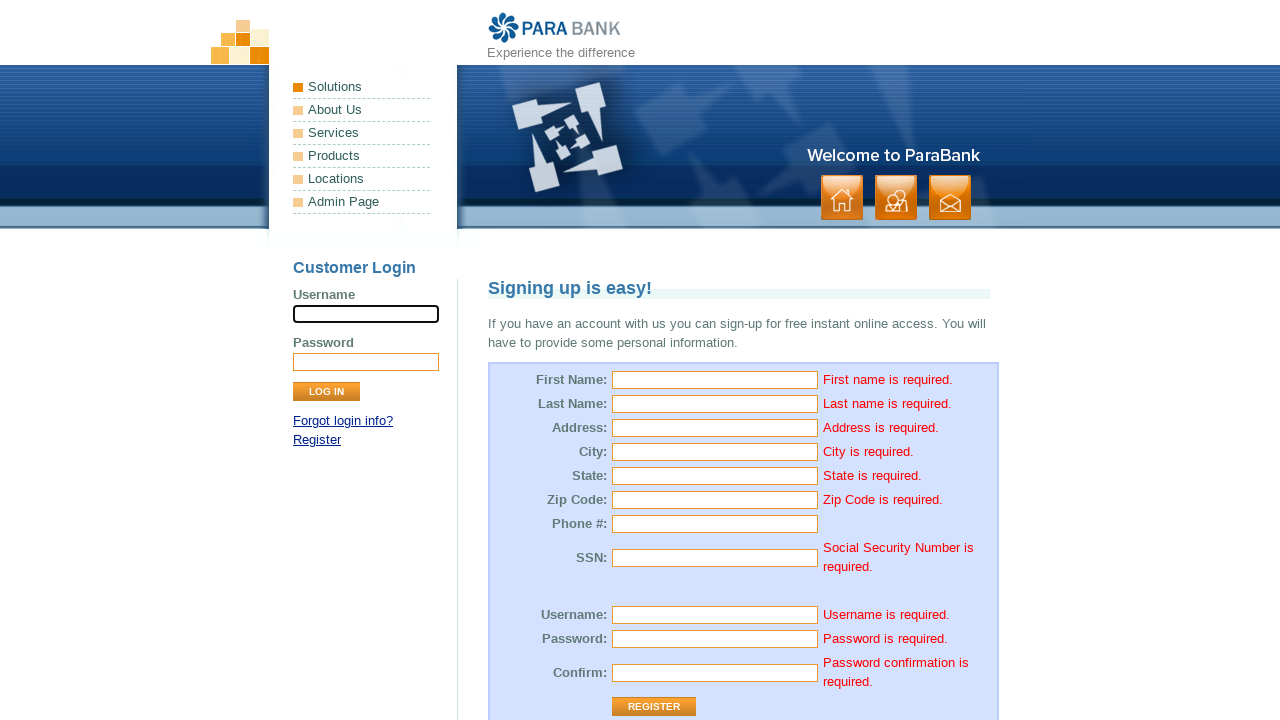

Street address error message appeared
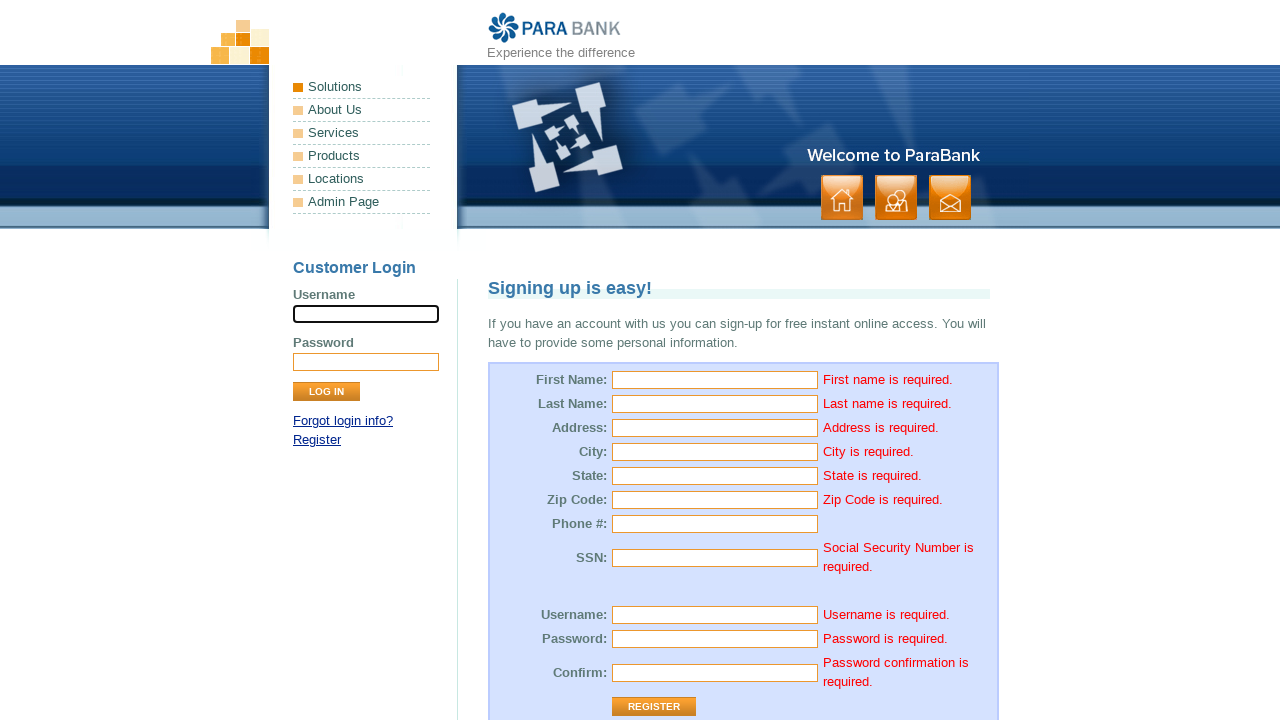

City error message appeared
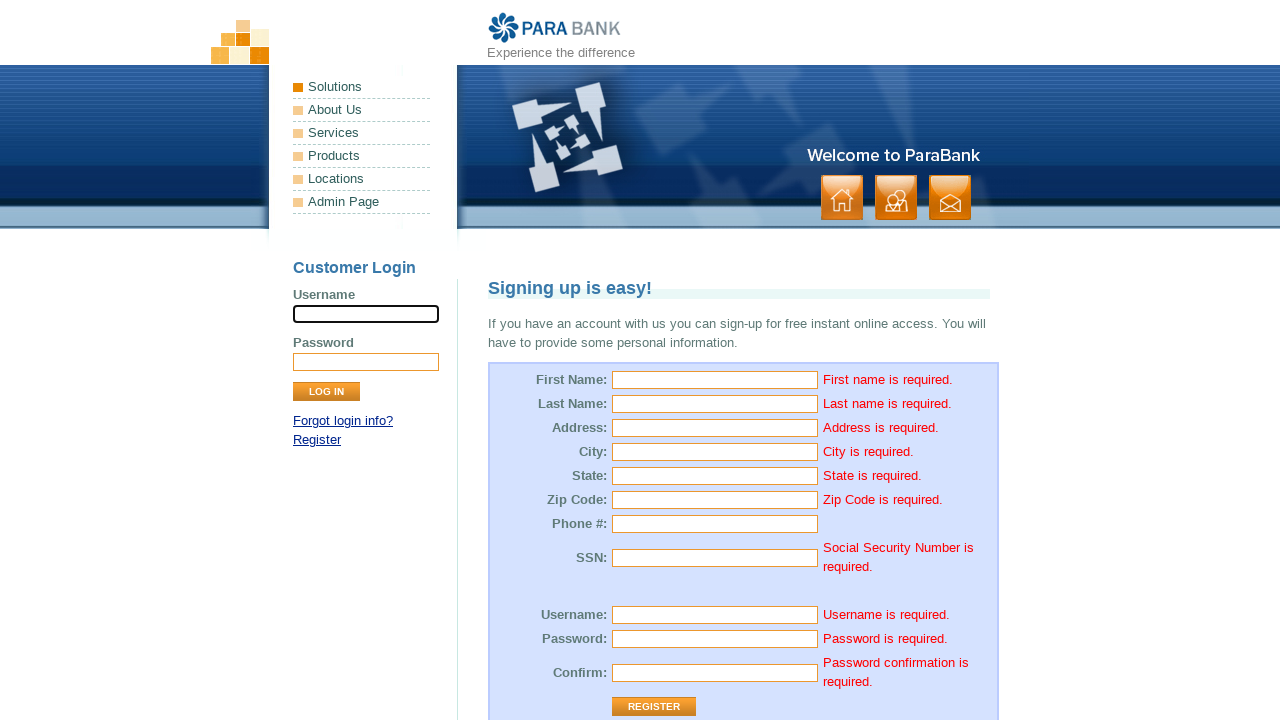

State error message appeared
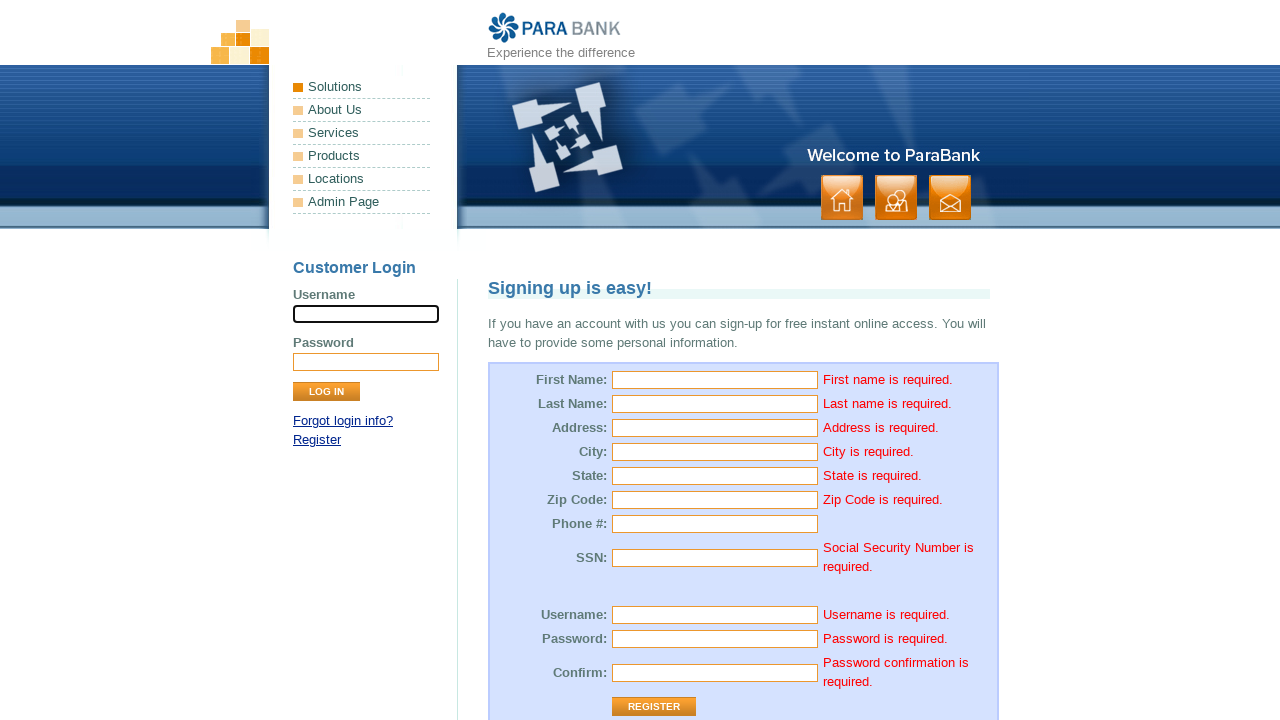

ZIP code error message appeared
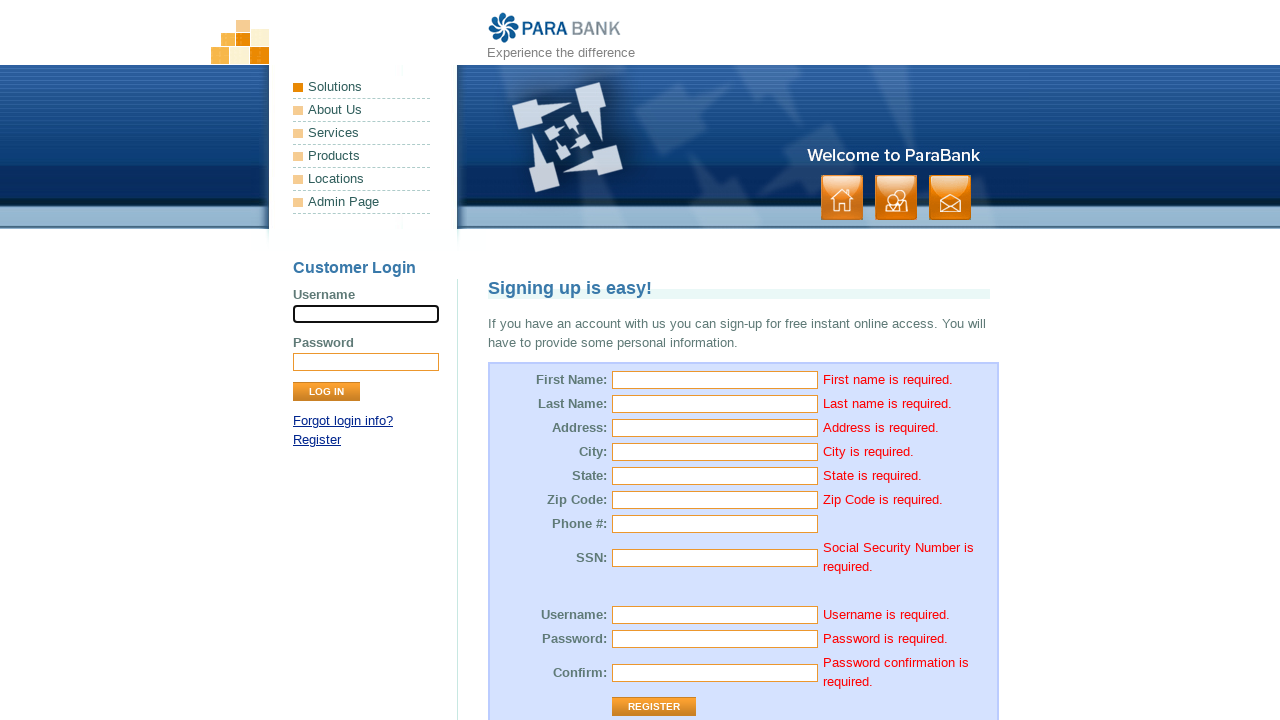

SSN error message appeared
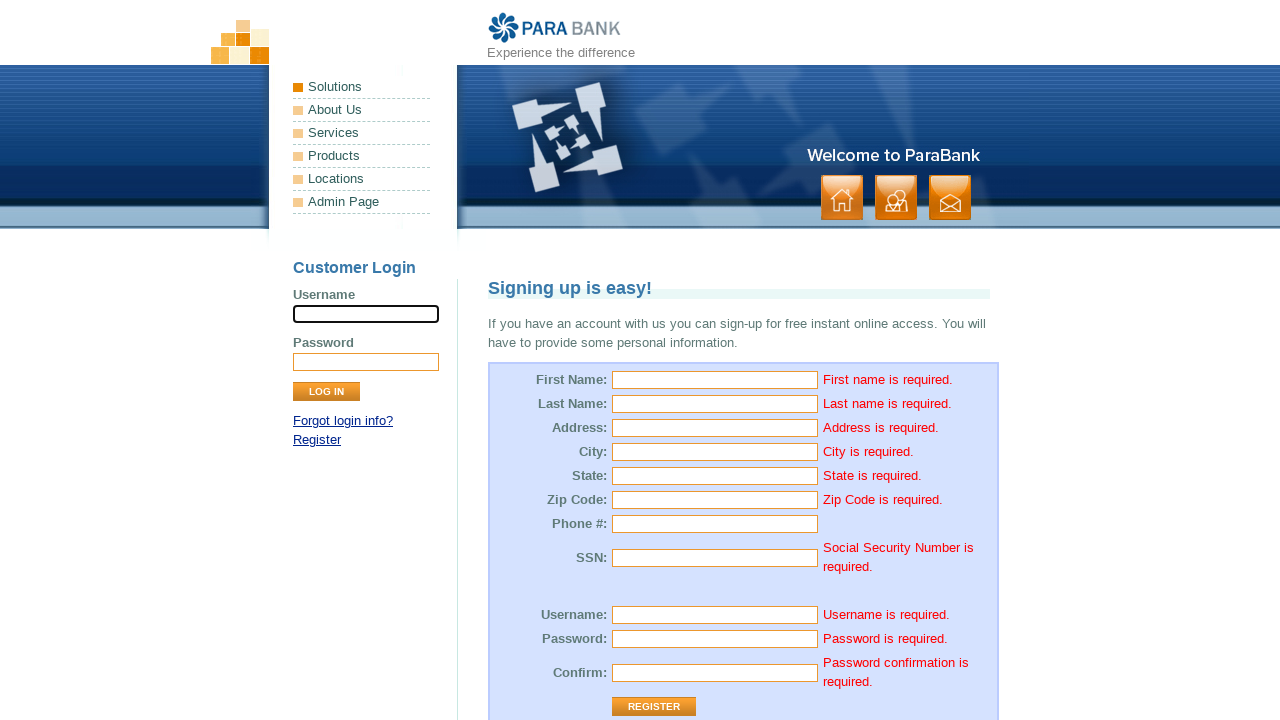

Username error message appeared
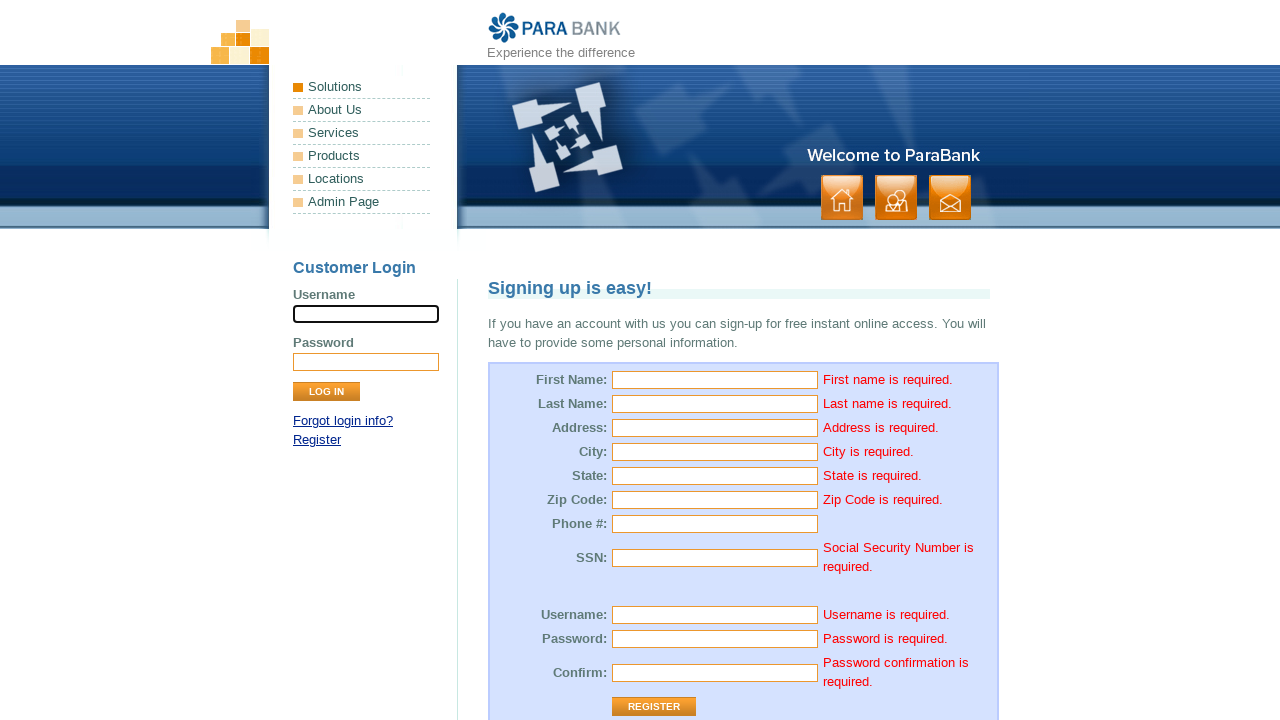

Password error message appeared
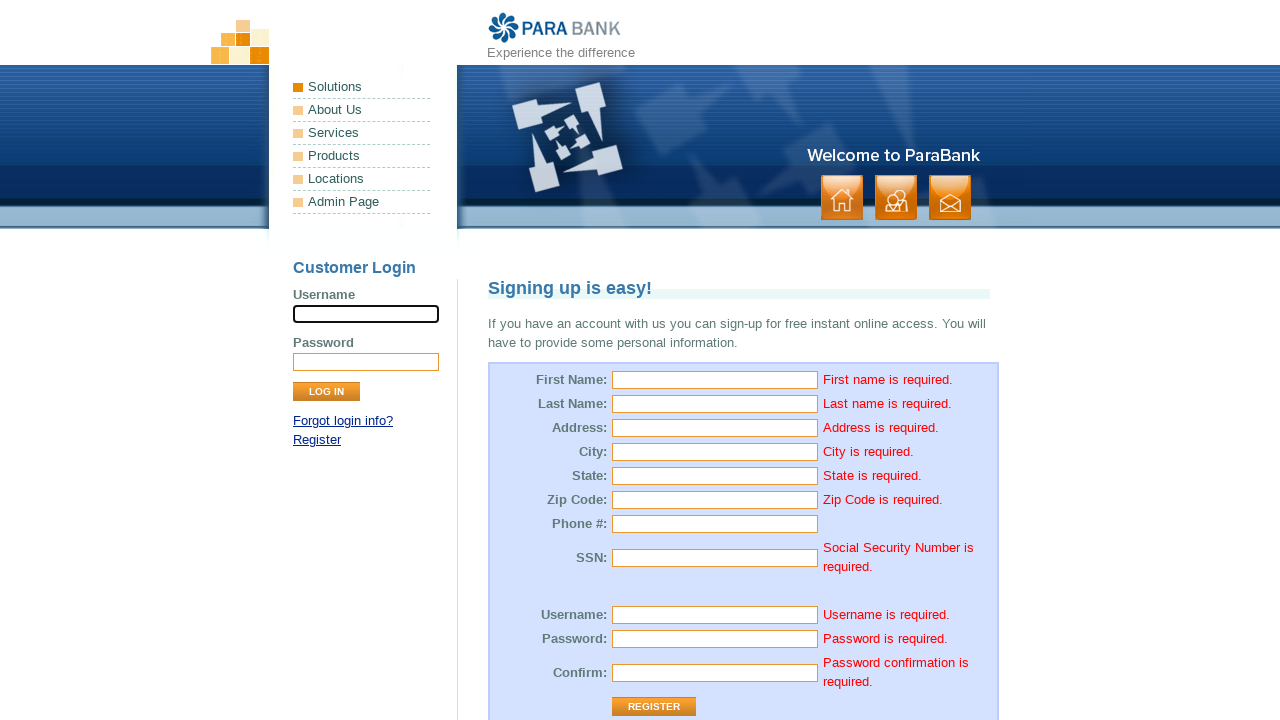

Repeated password error message appeared
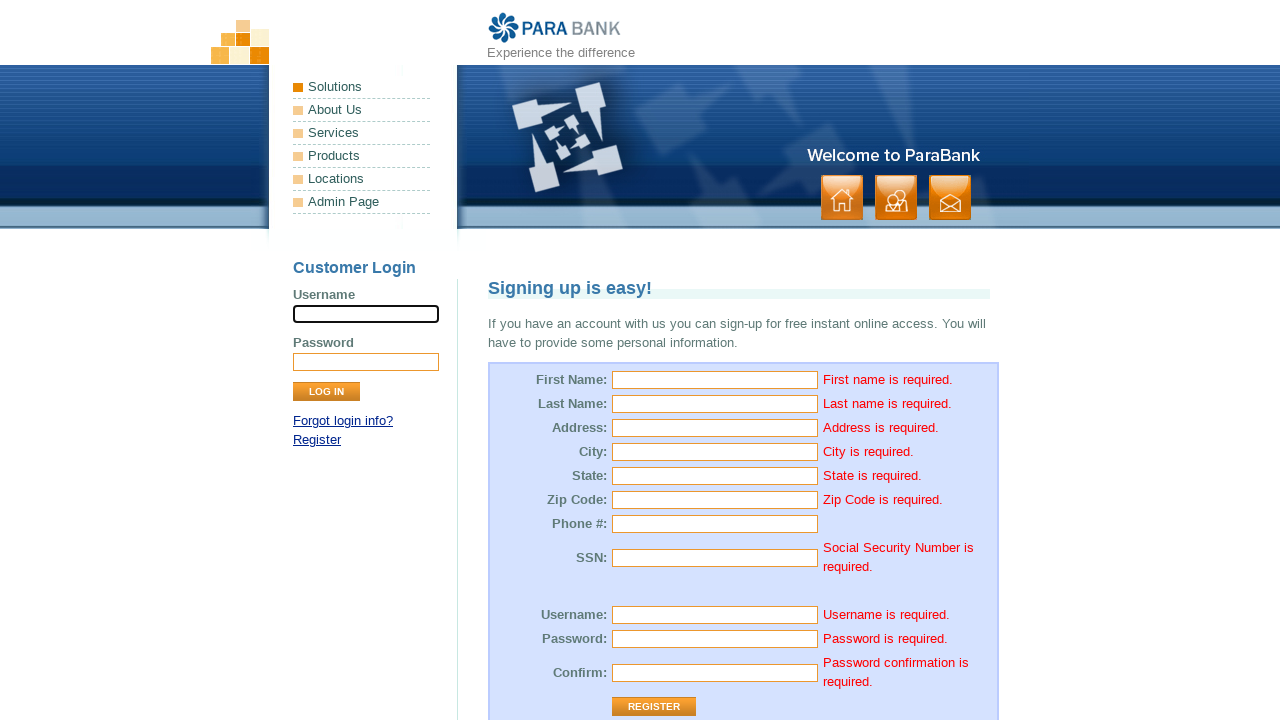

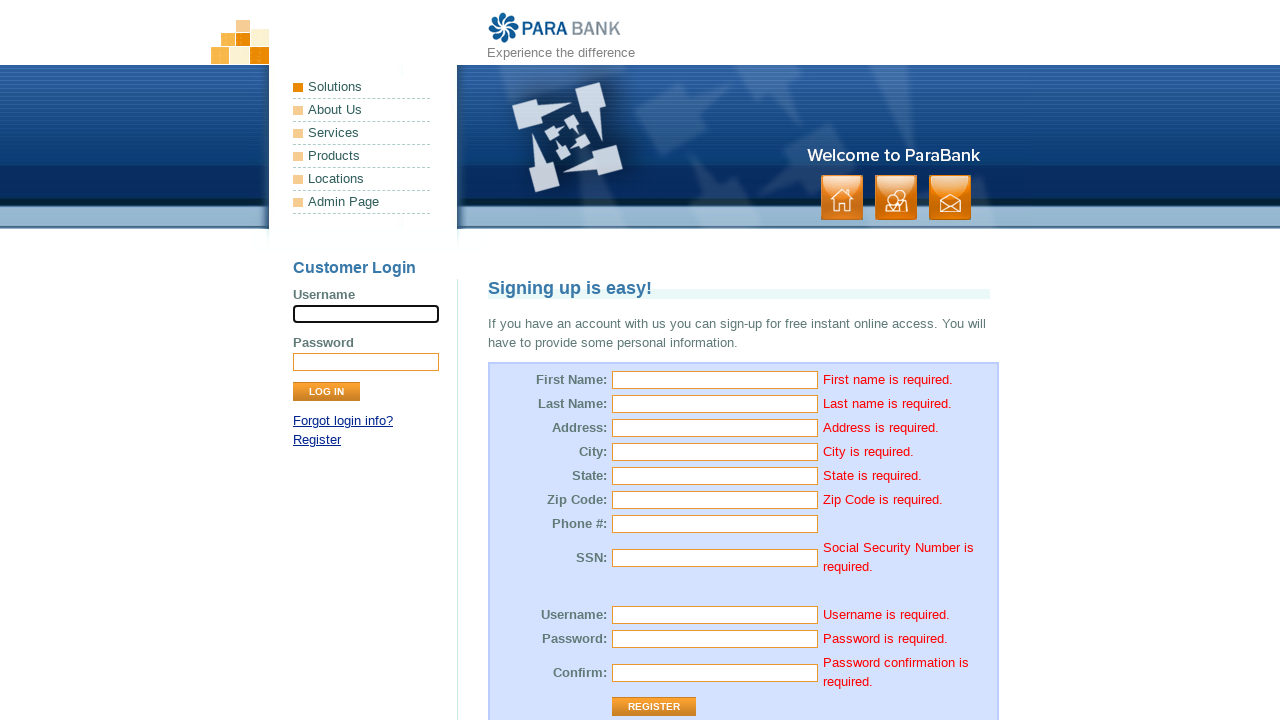